Tests checkbox interaction by finding all checkboxes in a specific table section and clicking each one that is not already selected.

Starting URL: http://echoecho.com/htmlforms09.htm

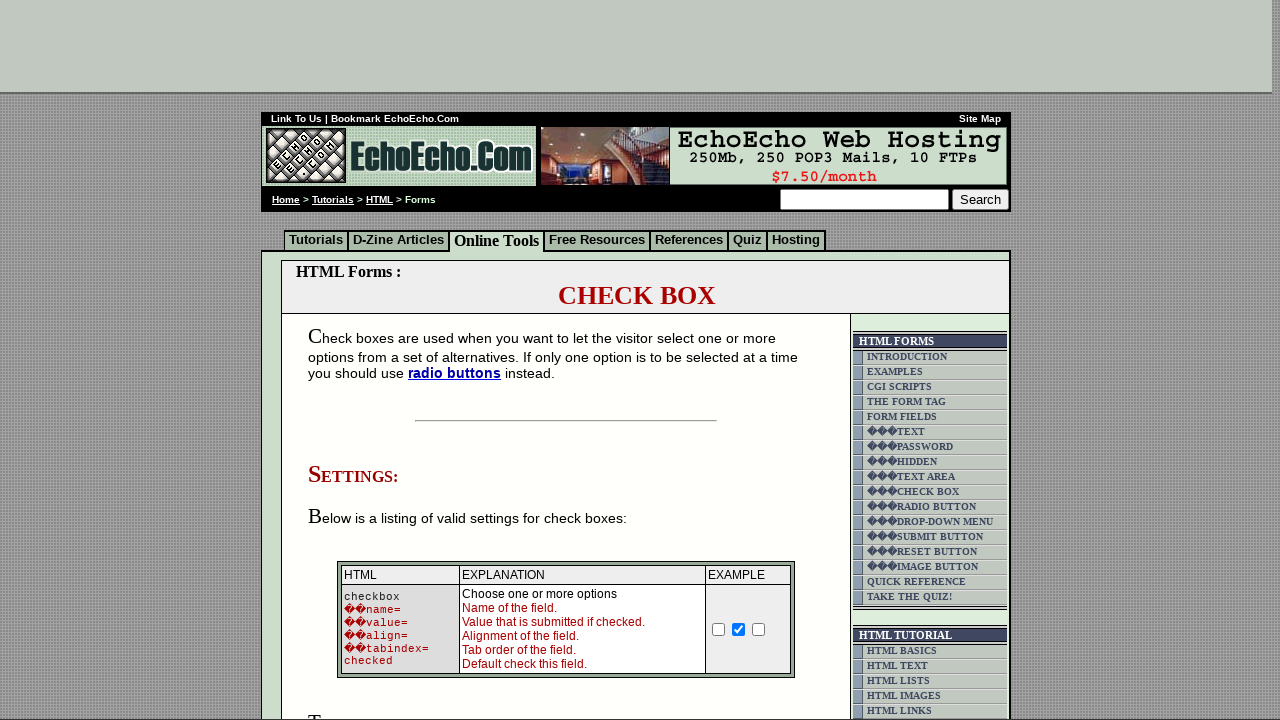

Navigated to checkbox form page
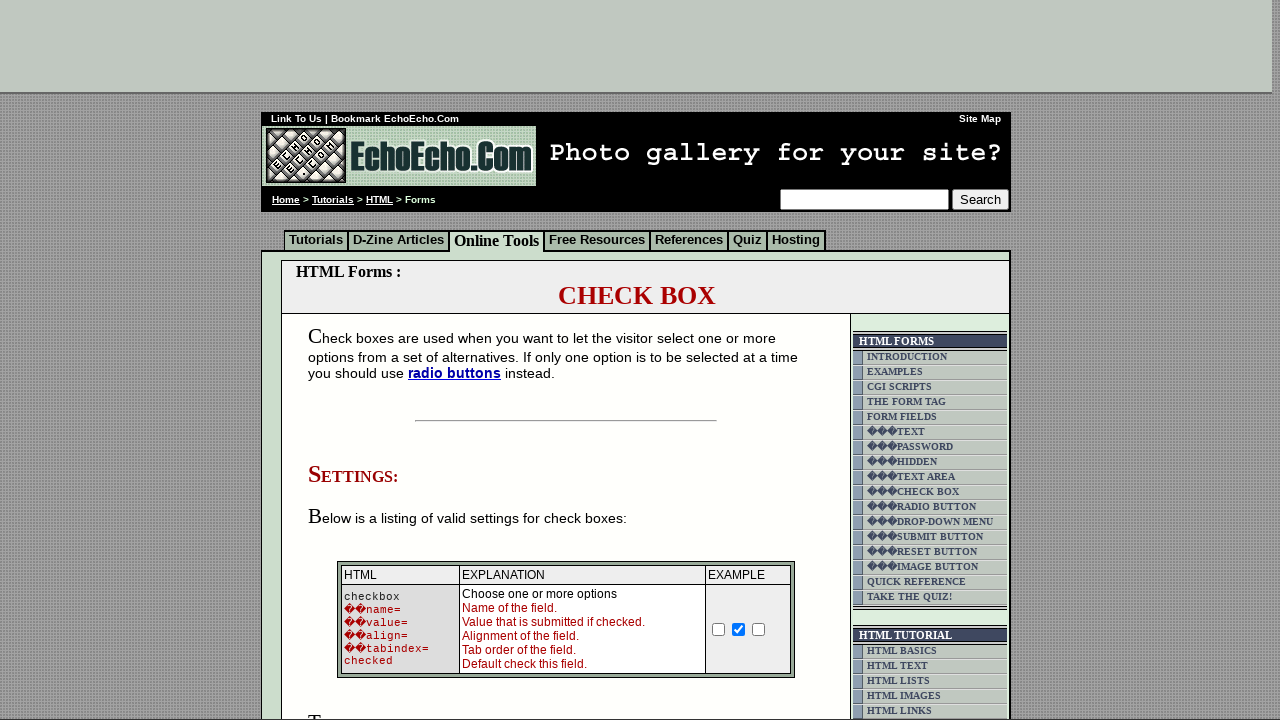

Located checkbox container using form table selector
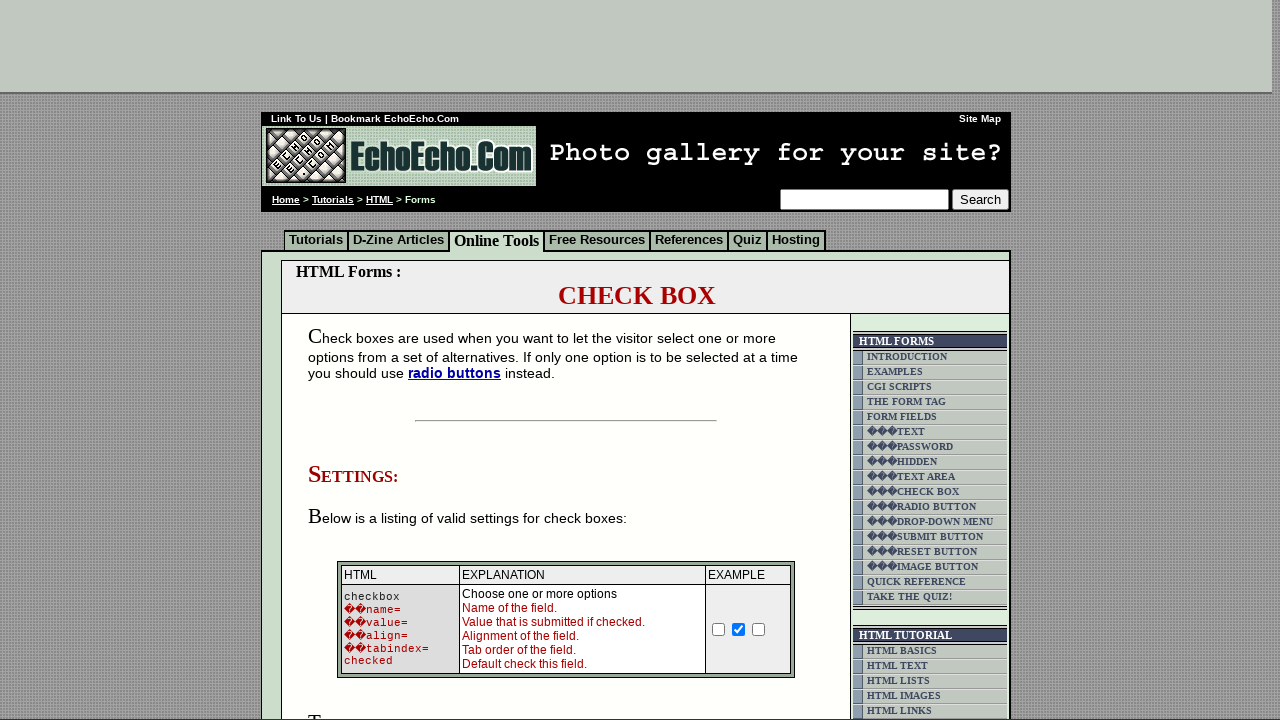

Waited for checkboxes to be present in the DOM
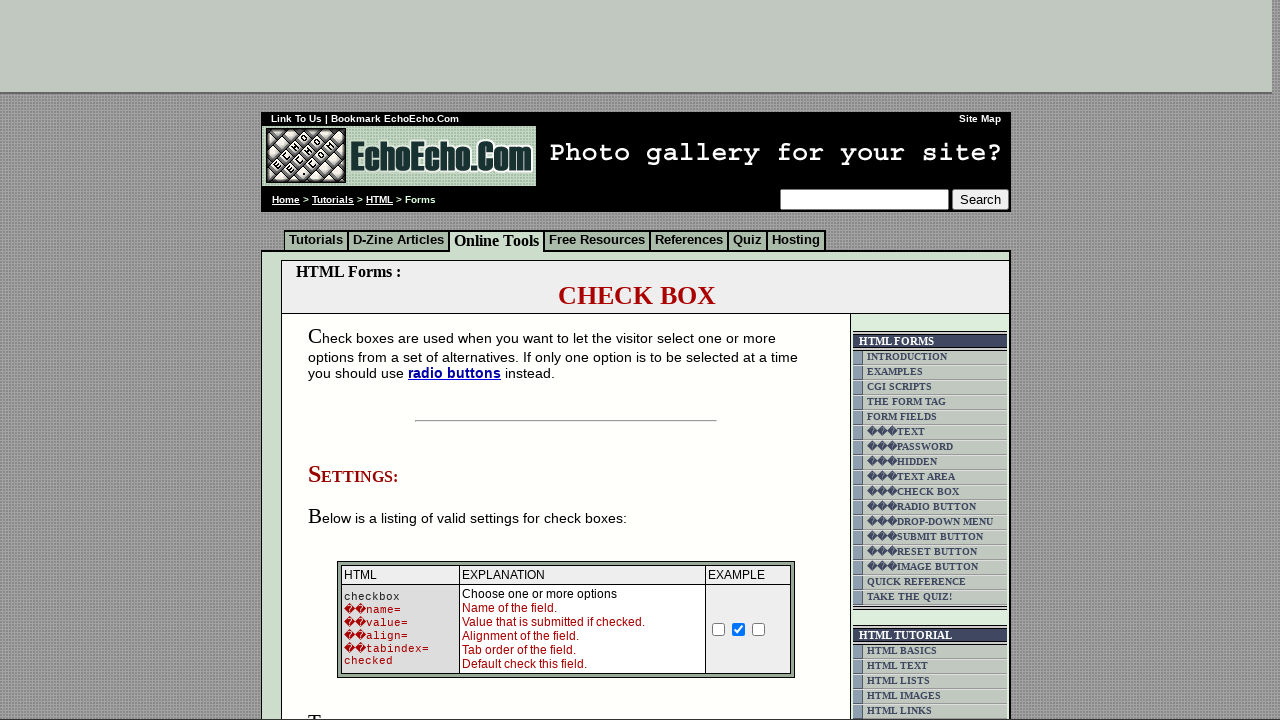

Retrieved all checkbox elements from the form table
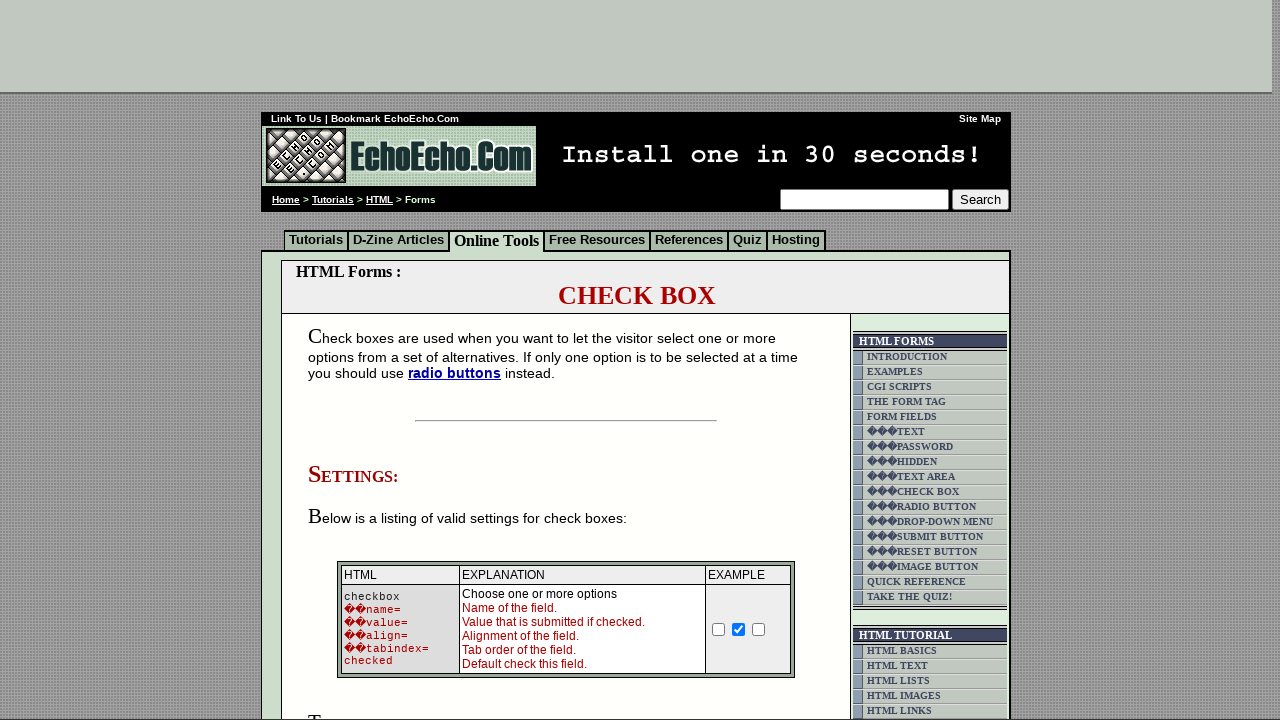

Clicked an unchecked checkbox to select it at (719, 629) on form table input[type='checkbox'] >> nth=0
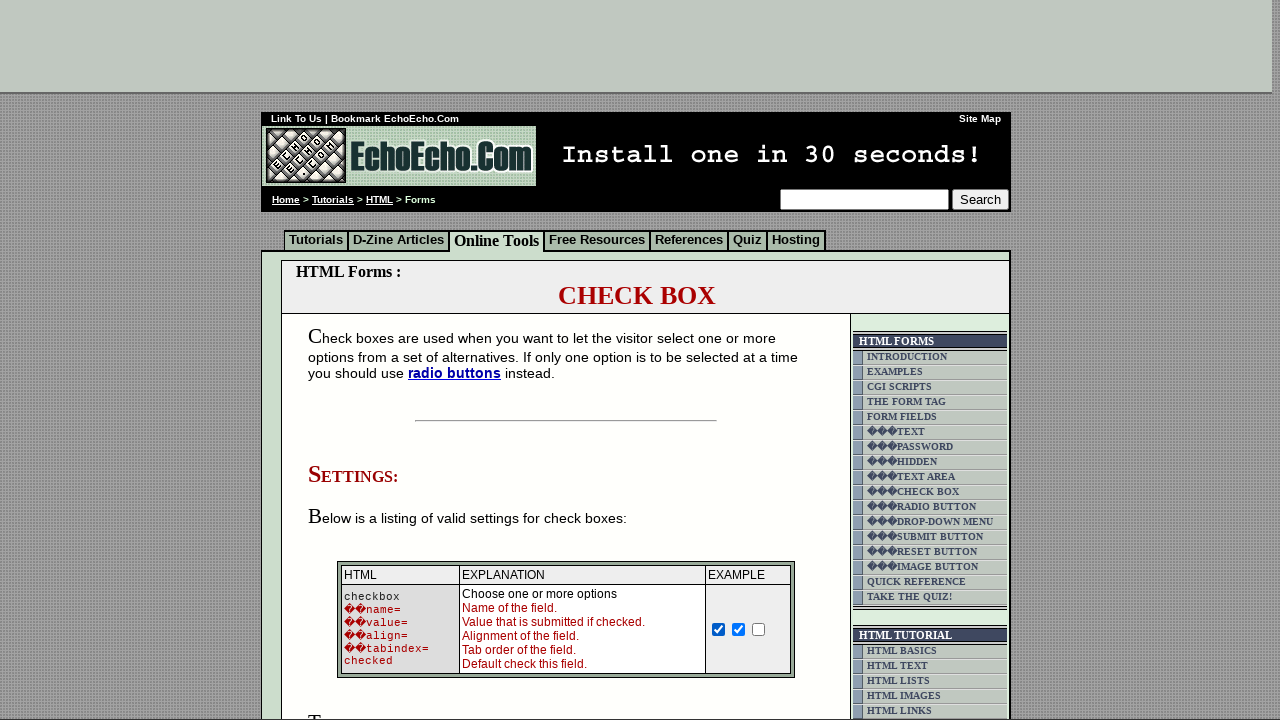

Clicked an unchecked checkbox to select it at (759, 629) on form table input[type='checkbox'] >> nth=2
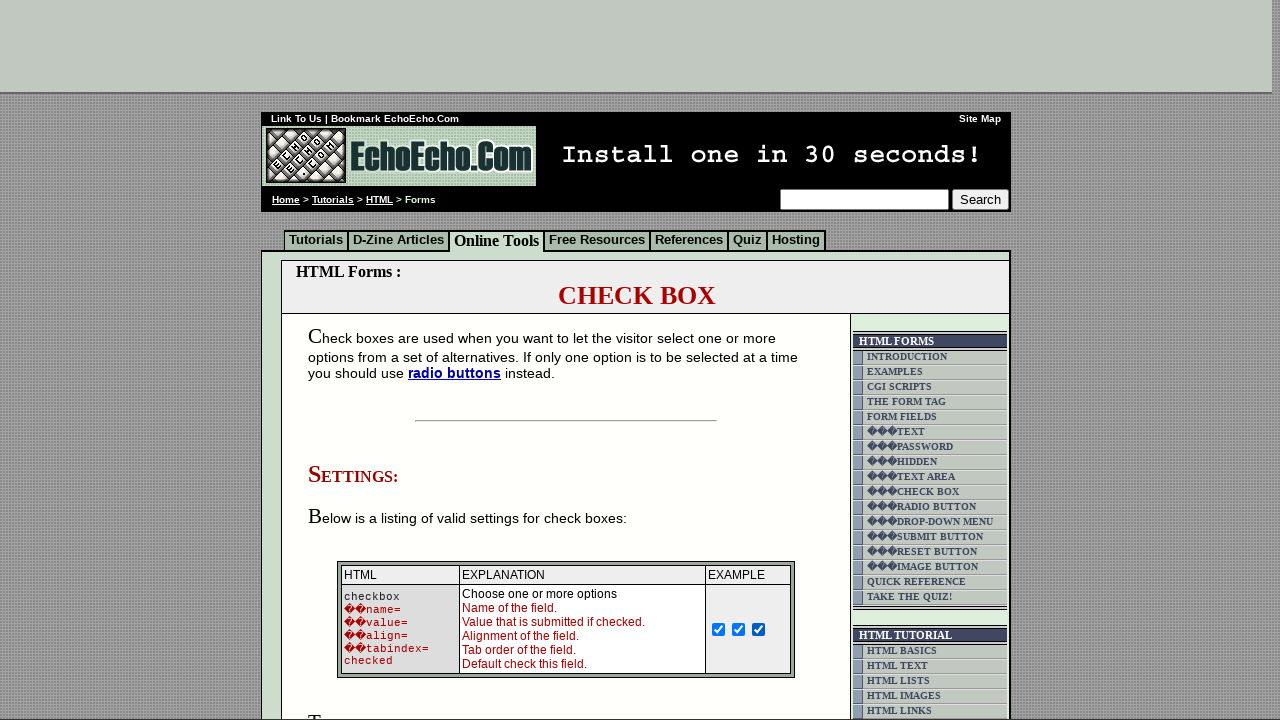

Clicked an unchecked checkbox to select it at (354, 360) on form table input[type='checkbox'] >> nth=3
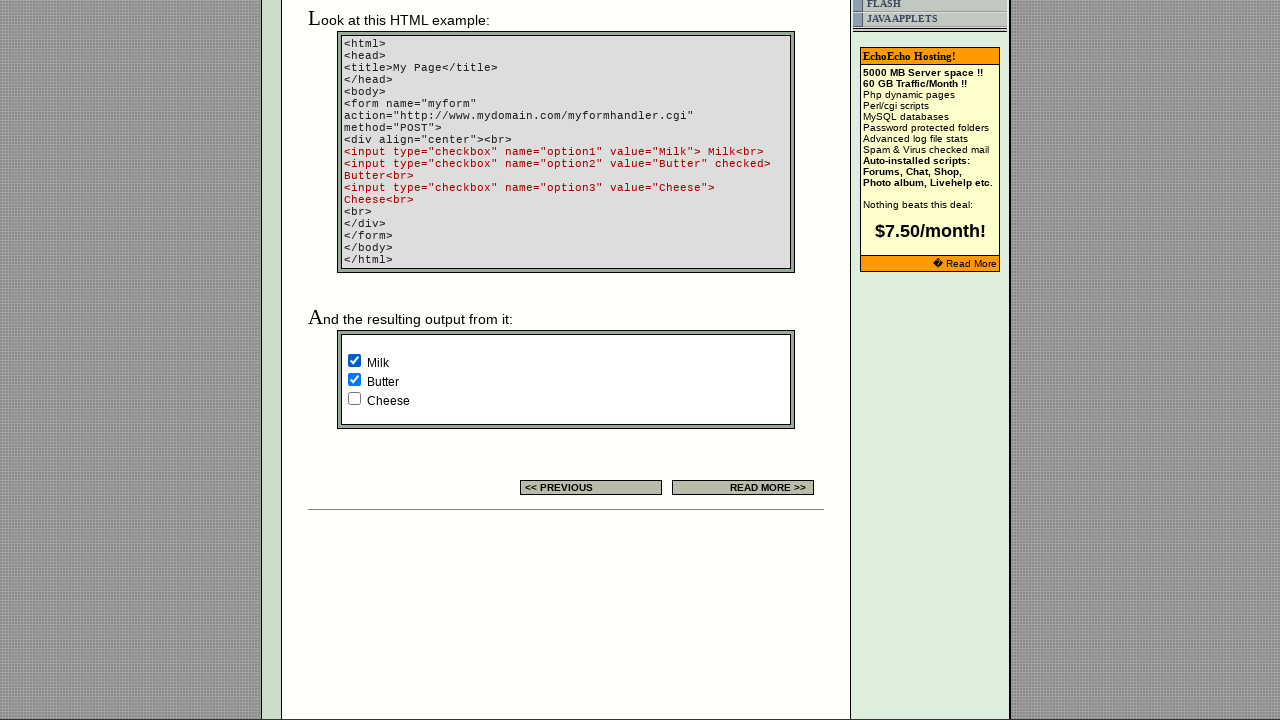

Clicked an unchecked checkbox to select it at (354, 398) on form table input[type='checkbox'] >> nth=5
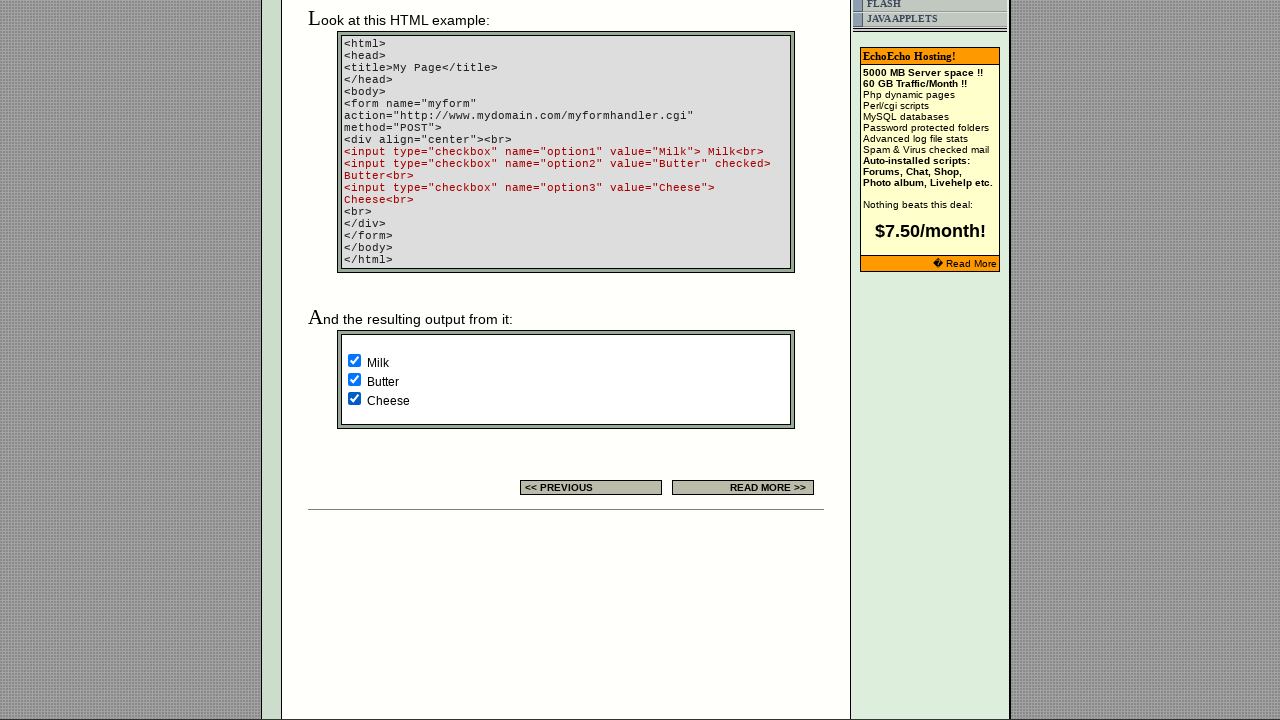

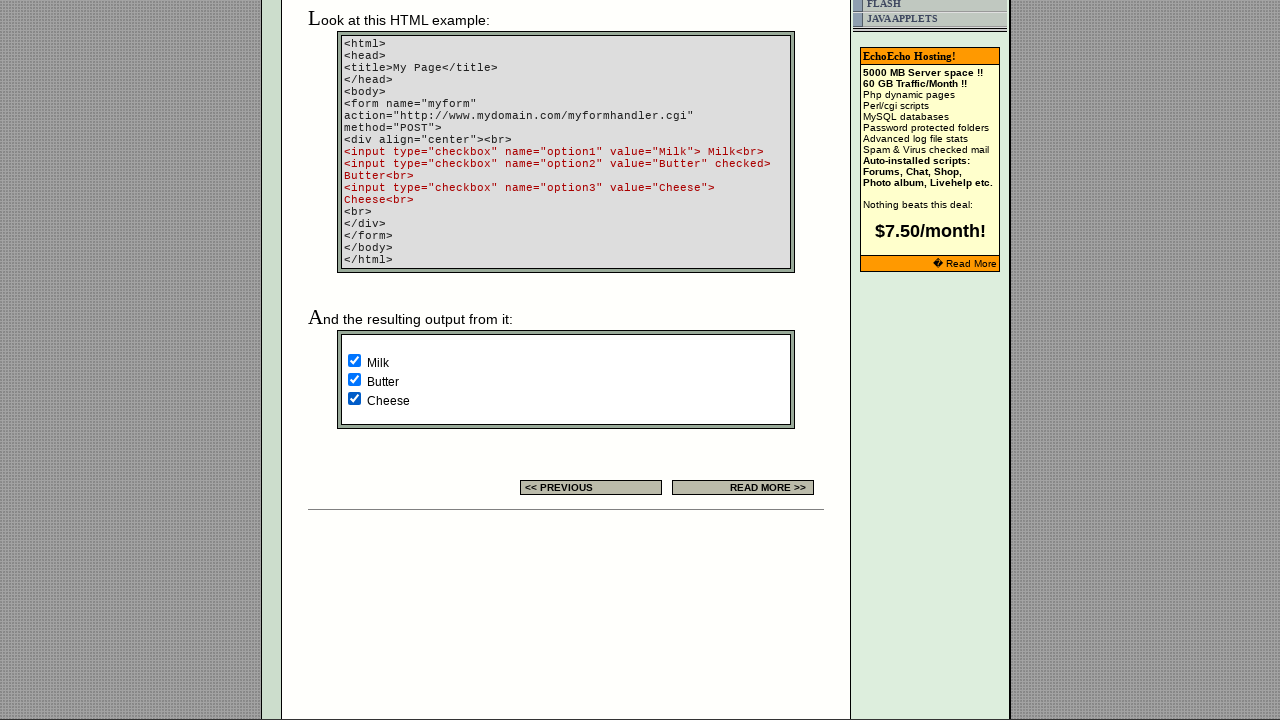